Tests dropdown selection functionality by selecting options from a currency dropdown using different selection methods

Starting URL: https://rahulshettyacademy.com/dropdownsPractise/

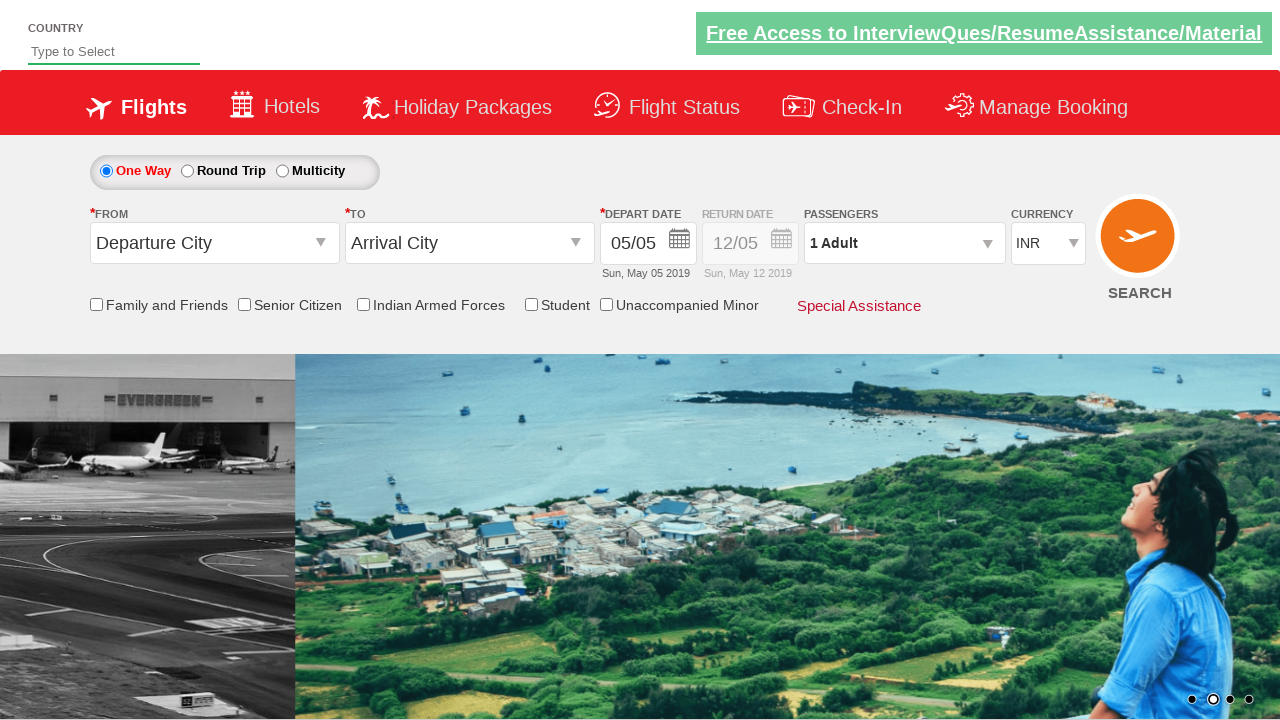

Currency dropdown selector is visible
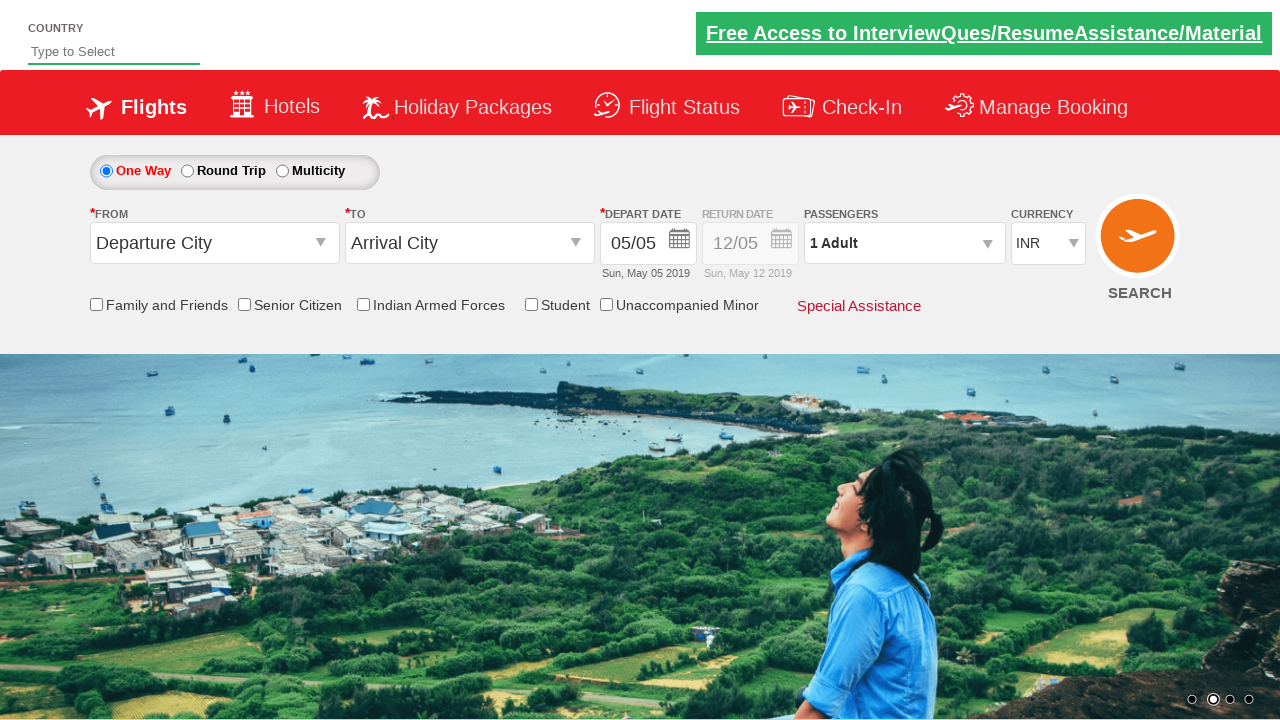

Selected currency dropdown option by index 2 (3rd option) on #ctl00_mainContent_DropDownListCurrency
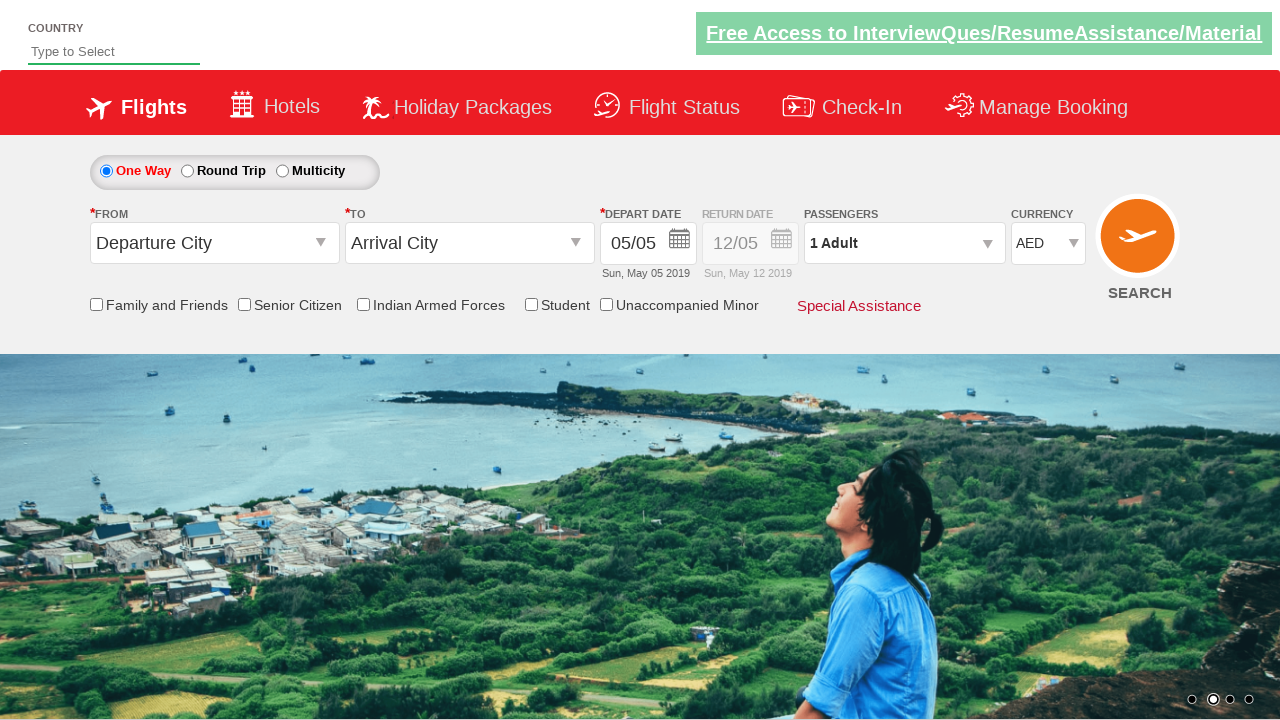

Selected currency dropdown option with value 'INR' on #ctl00_mainContent_DropDownListCurrency
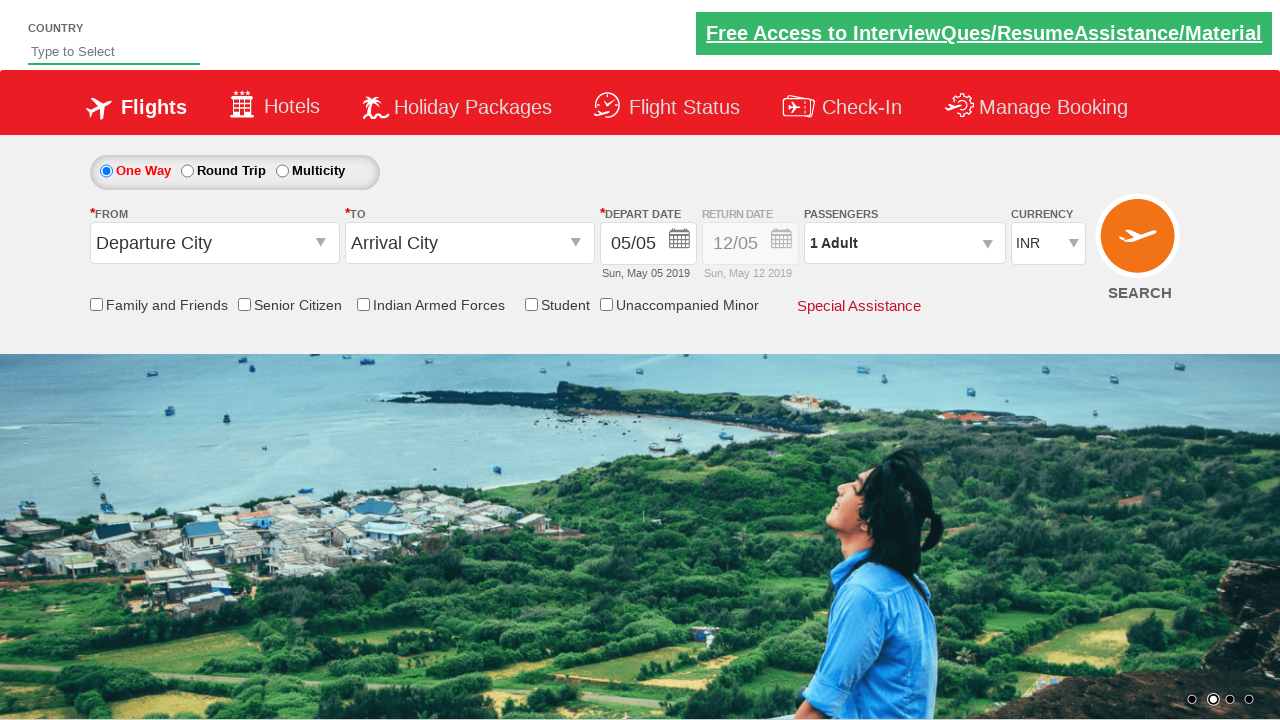

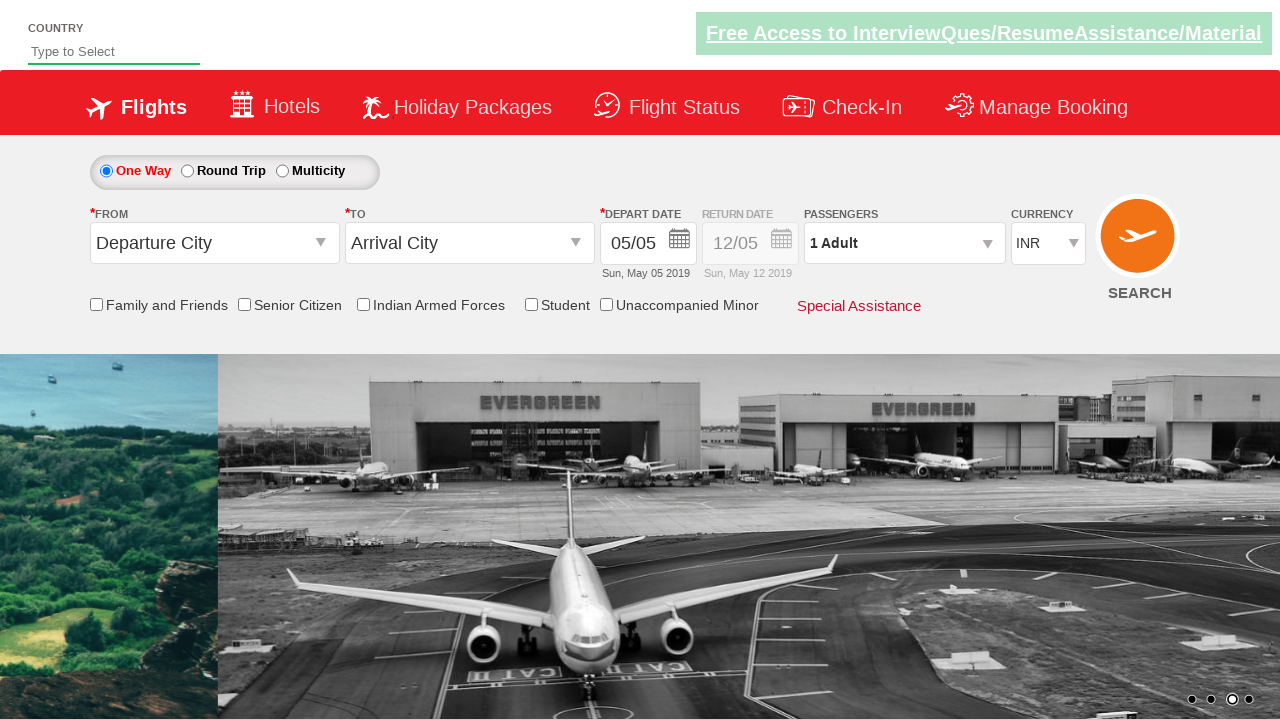